Tests login form validation by attempting to submit the form without entering credentials and verifying the error message is displayed

Starting URL: https://www.saucedemo.com/

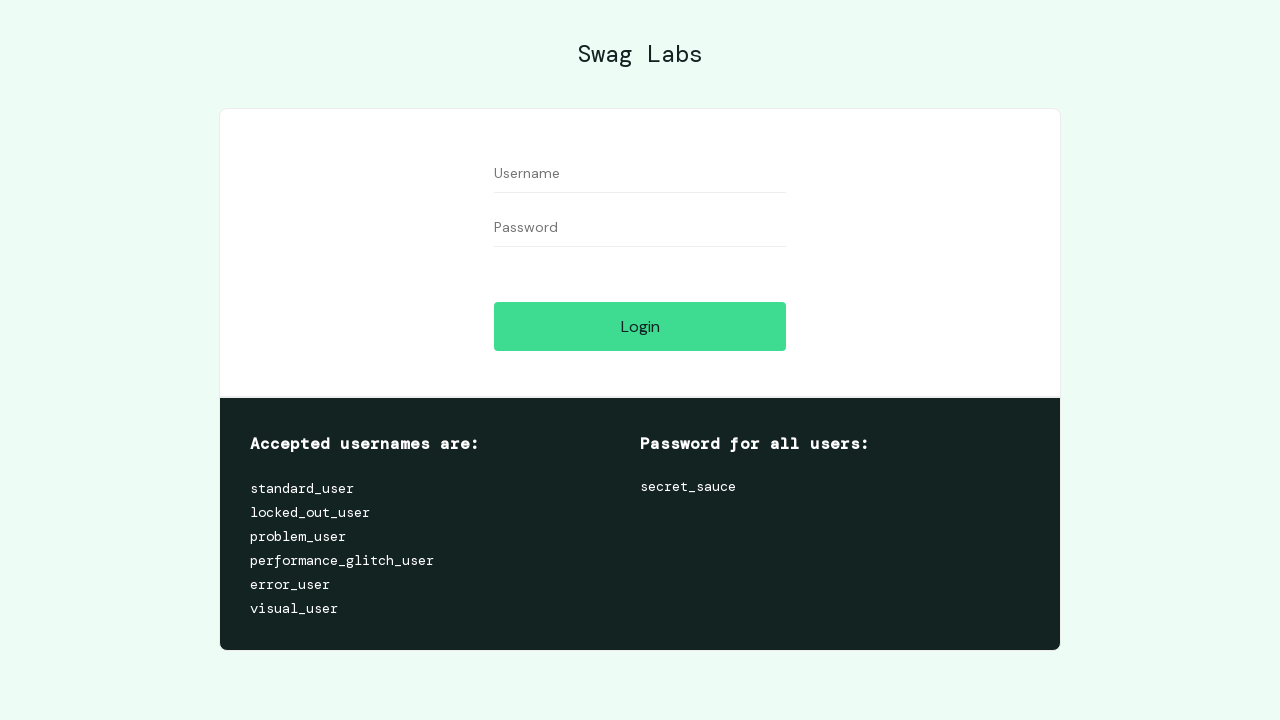

Navigated to Sauce Demo login page
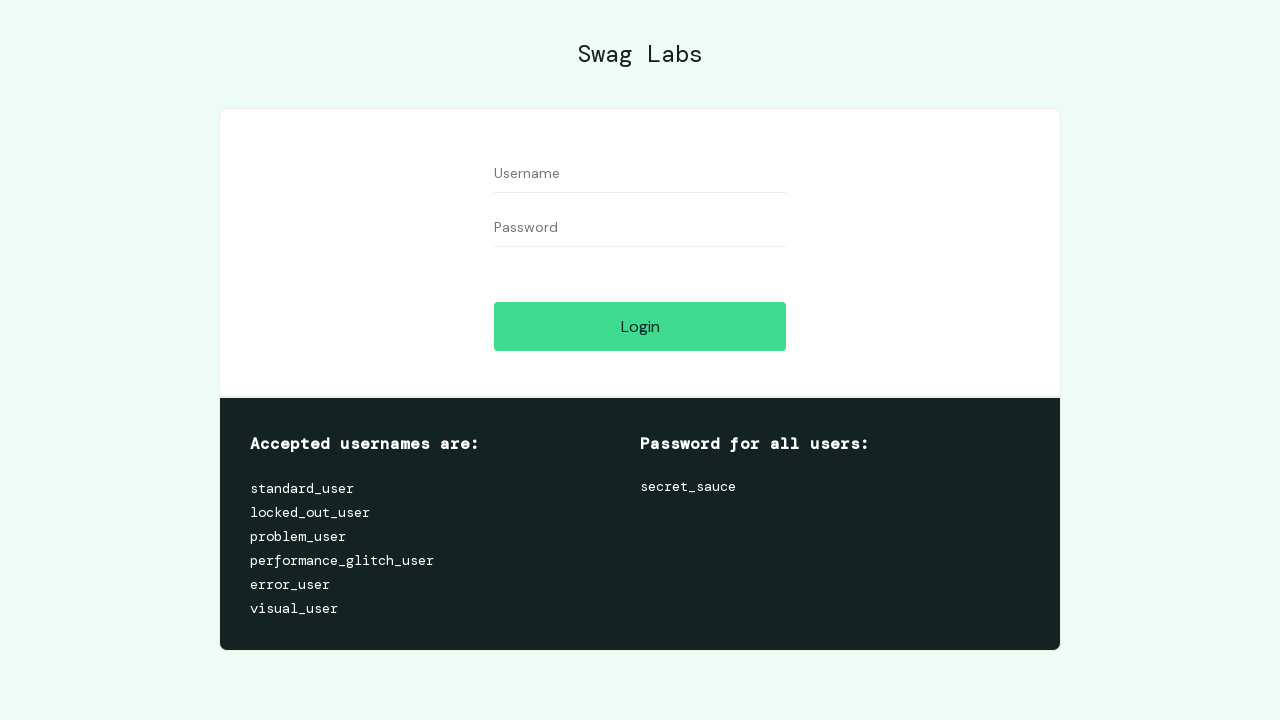

Clicked login button without entering credentials at (640, 326) on #login-button
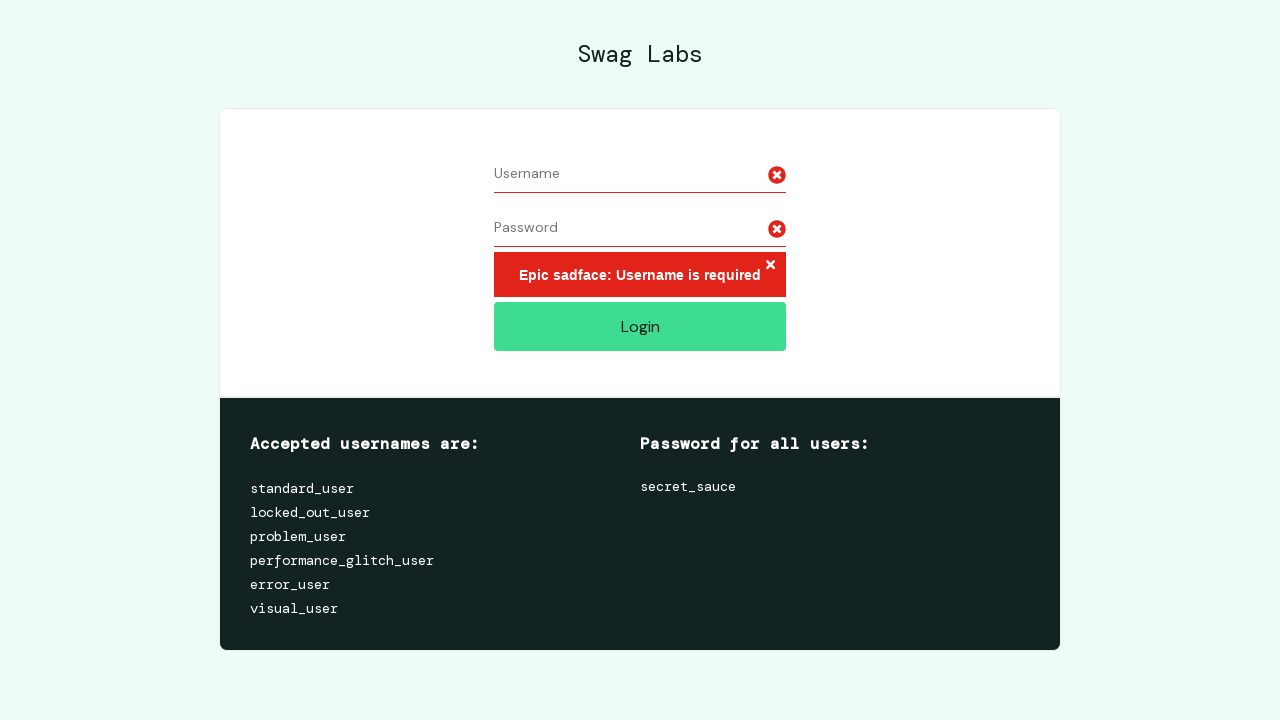

Error message appeared on login form
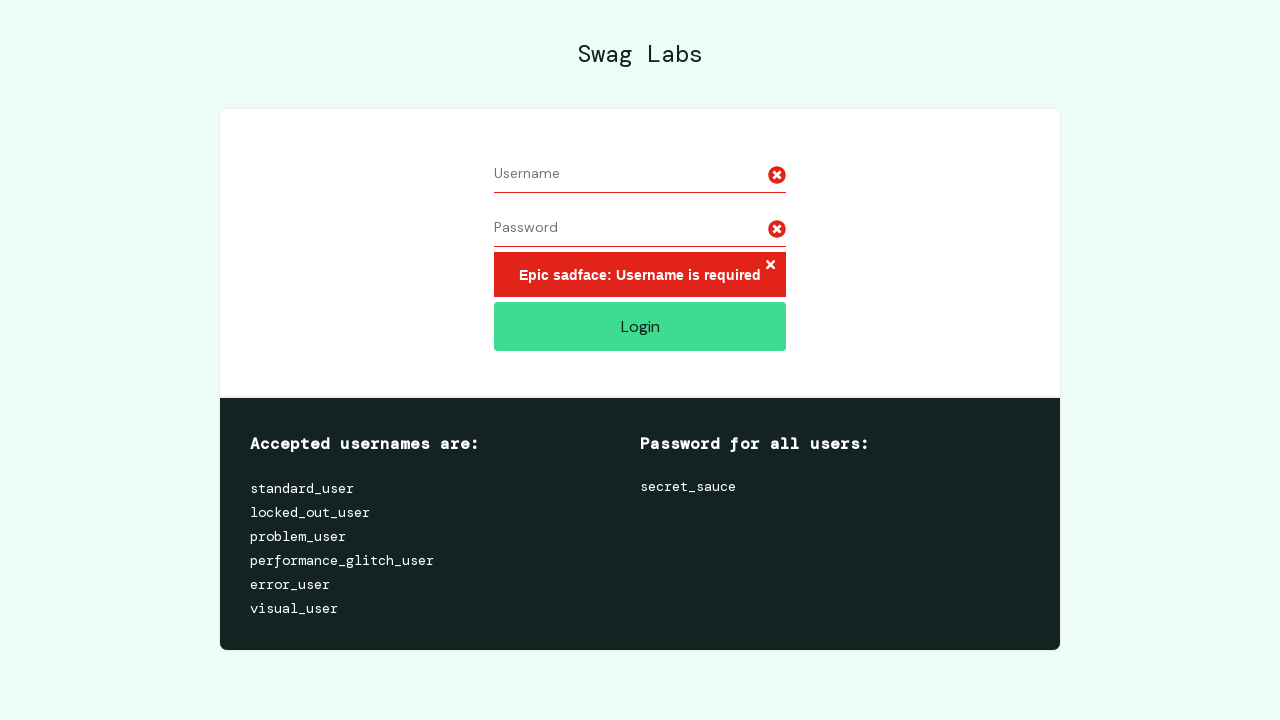

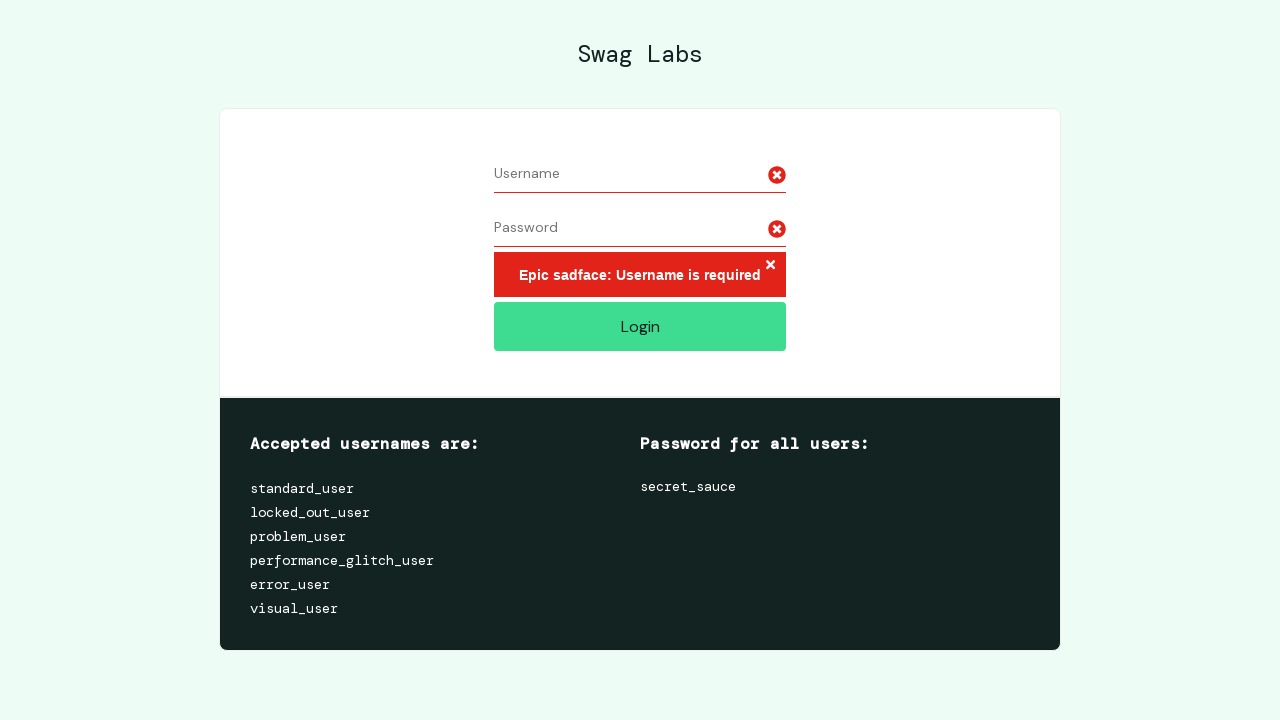